Tests that entered text is trimmed when saving edits.

Starting URL: https://demo.playwright.dev/todomvc

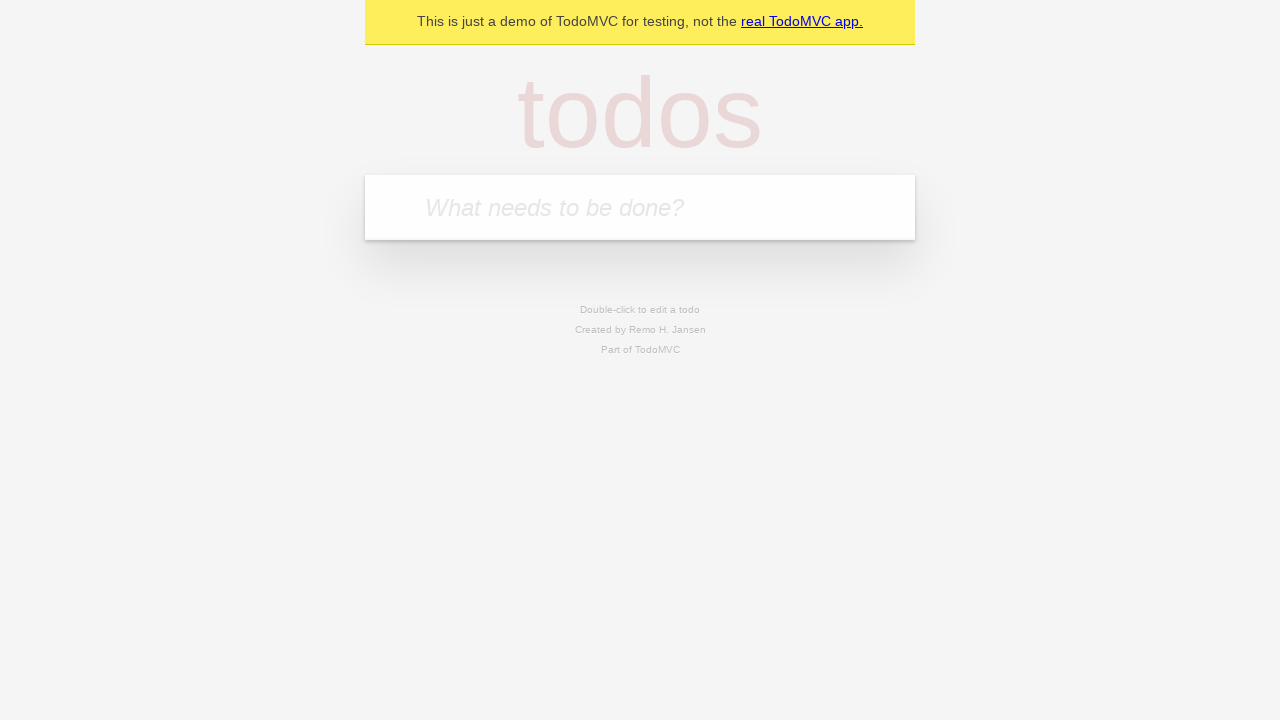

Filled todo input with 'buy some cheese' on internal:attr=[placeholder="What needs to be done?"i]
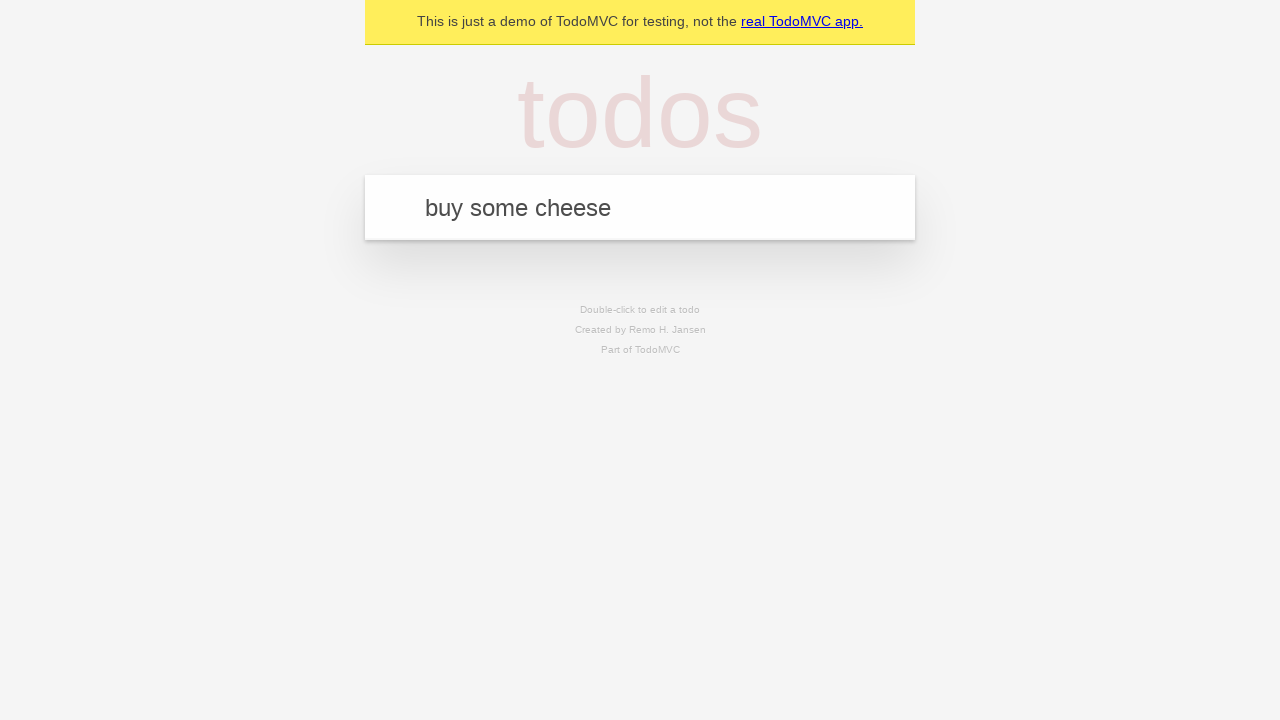

Pressed Enter to create first todo on internal:attr=[placeholder="What needs to be done?"i]
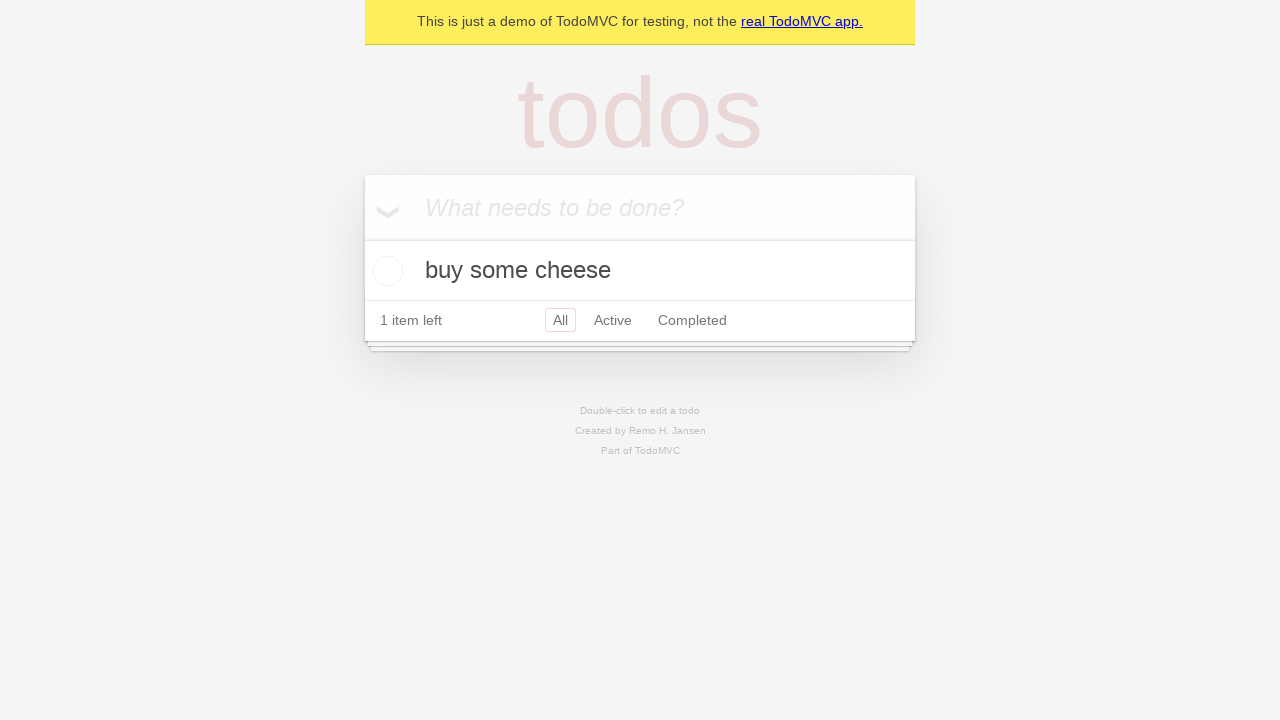

Filled todo input with 'feed the cat' on internal:attr=[placeholder="What needs to be done?"i]
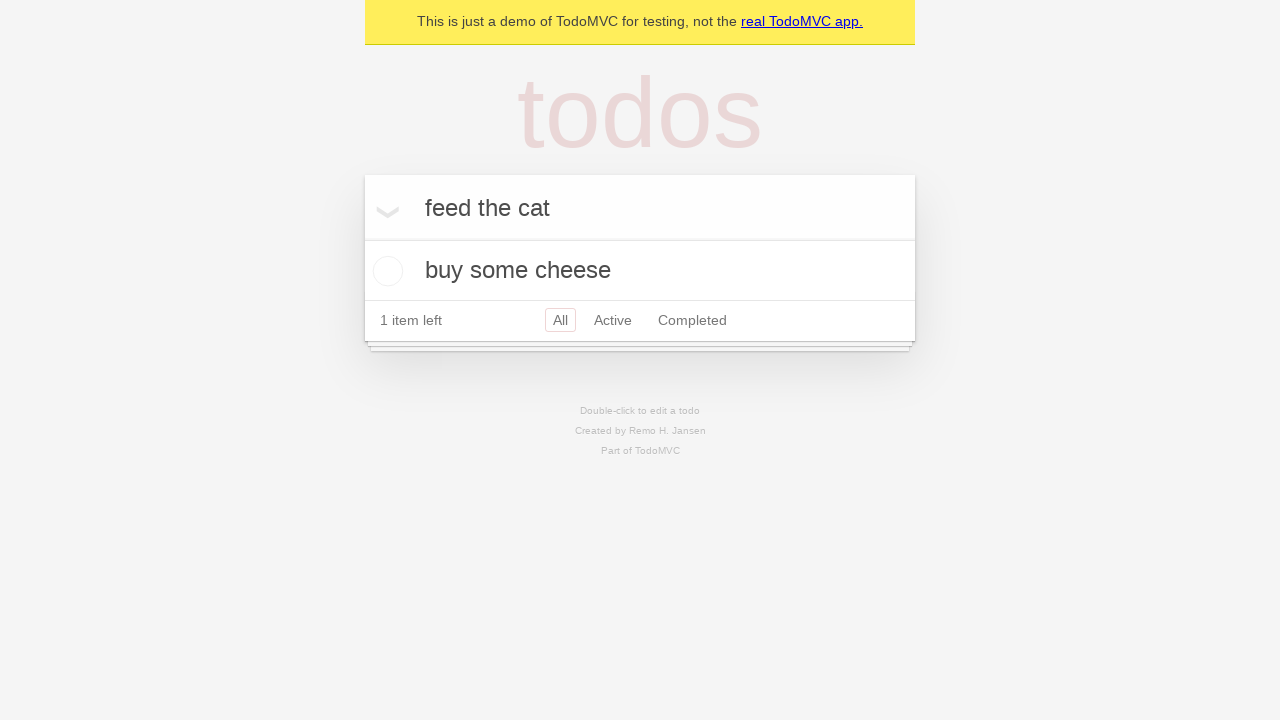

Pressed Enter to create second todo on internal:attr=[placeholder="What needs to be done?"i]
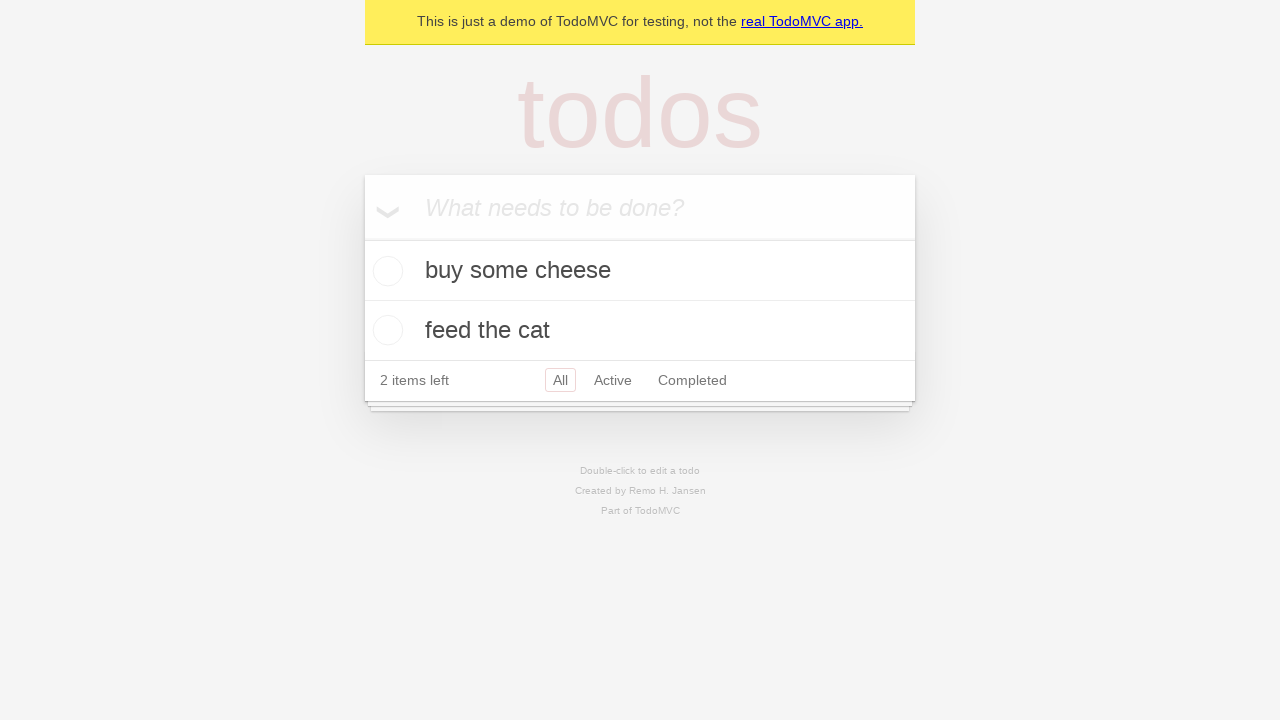

Filled todo input with 'book a doctors appointment' on internal:attr=[placeholder="What needs to be done?"i]
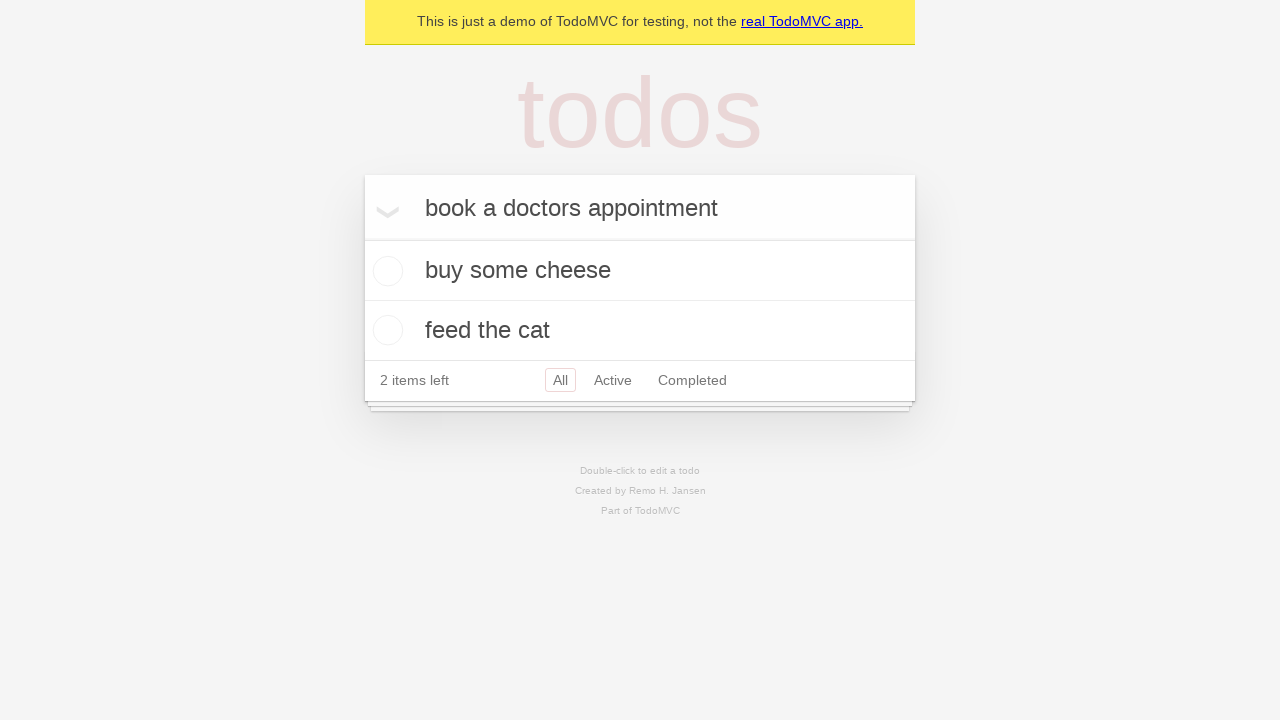

Pressed Enter to create third todo on internal:attr=[placeholder="What needs to be done?"i]
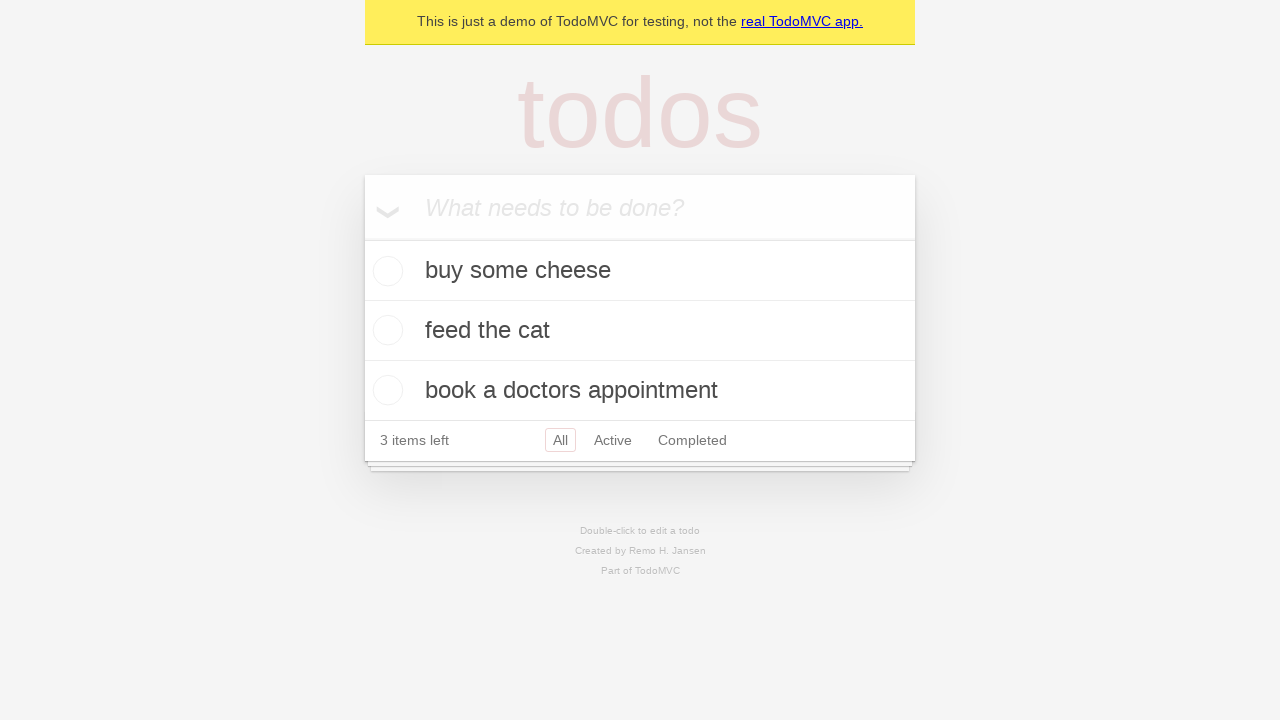

Double-clicked second todo item to enter edit mode at (640, 331) on internal:testid=[data-testid="todo-item"s] >> nth=1
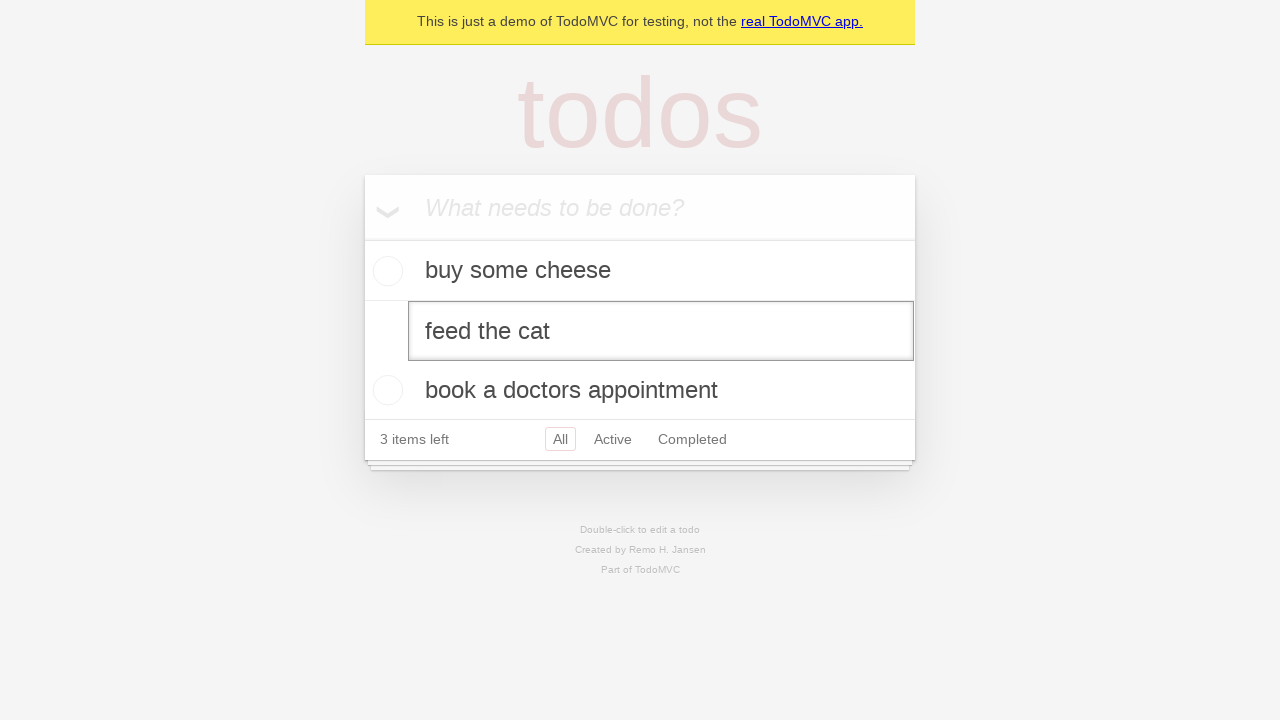

Filled edit textbox with text containing extra spaces: '    buy some sausages    ' on internal:testid=[data-testid="todo-item"s] >> nth=1 >> internal:role=textbox[nam
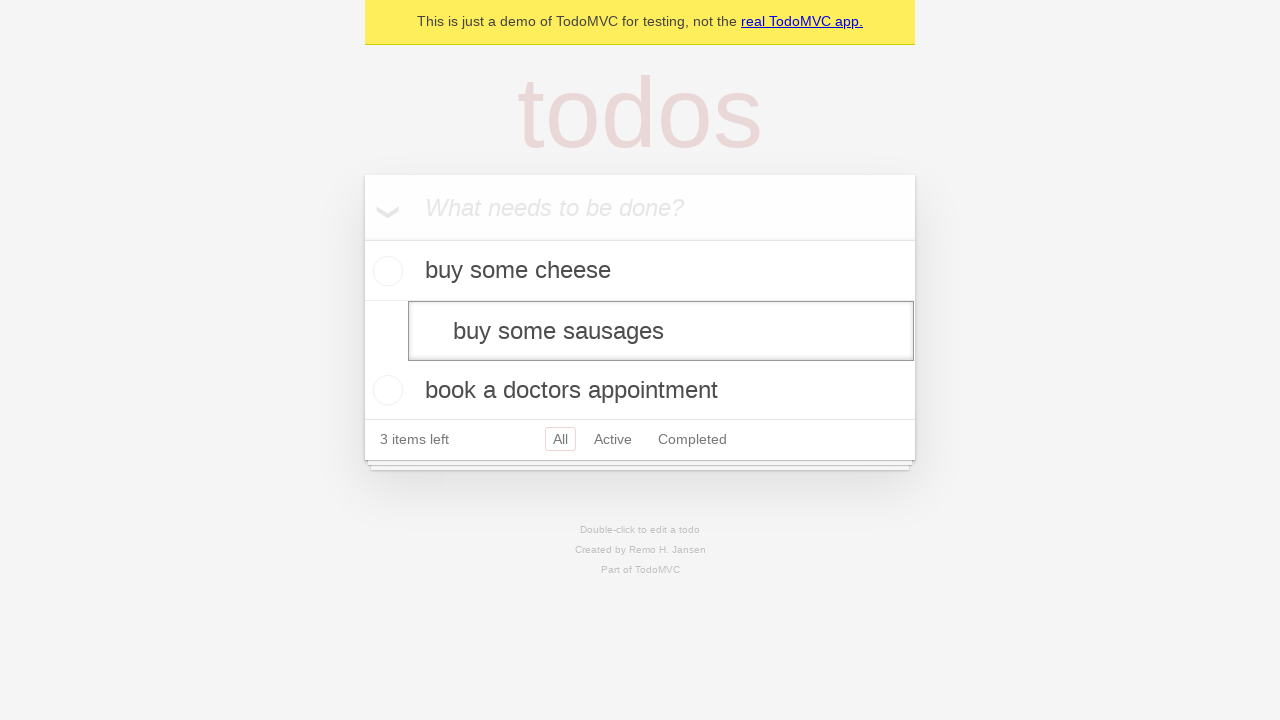

Pressed Enter to save edited todo with trimmed text on internal:testid=[data-testid="todo-item"s] >> nth=1 >> internal:role=textbox[nam
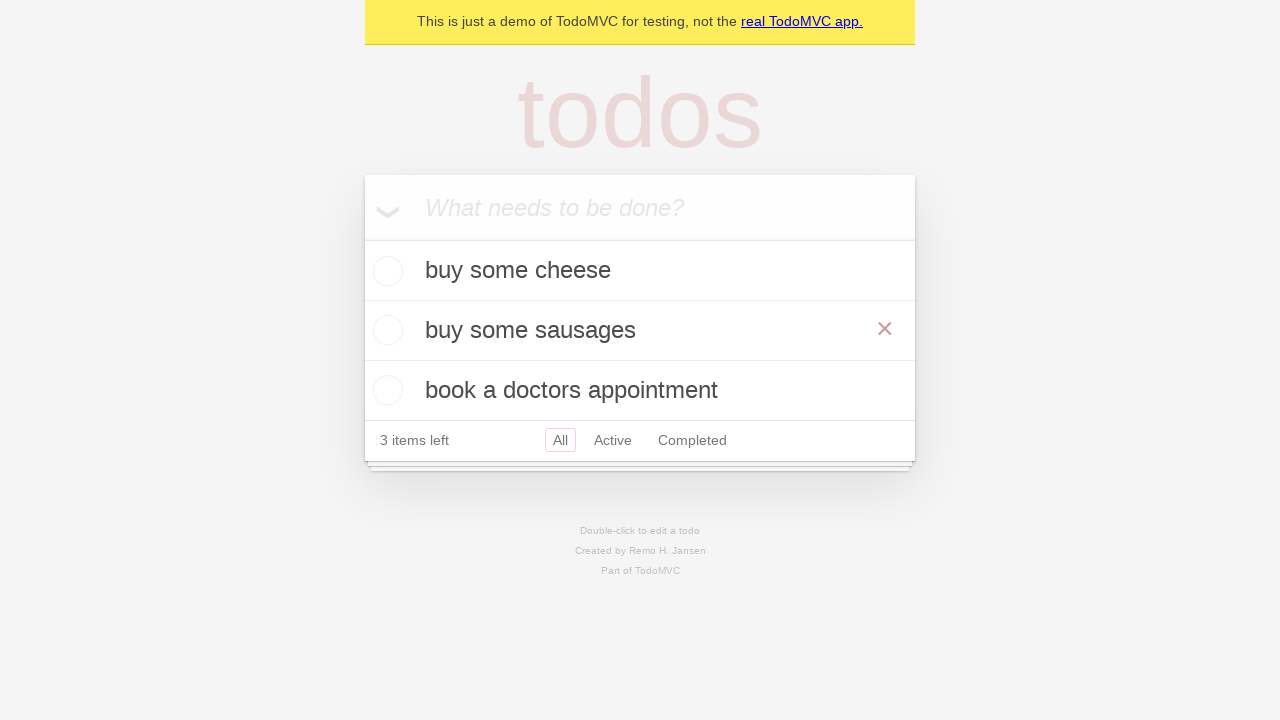

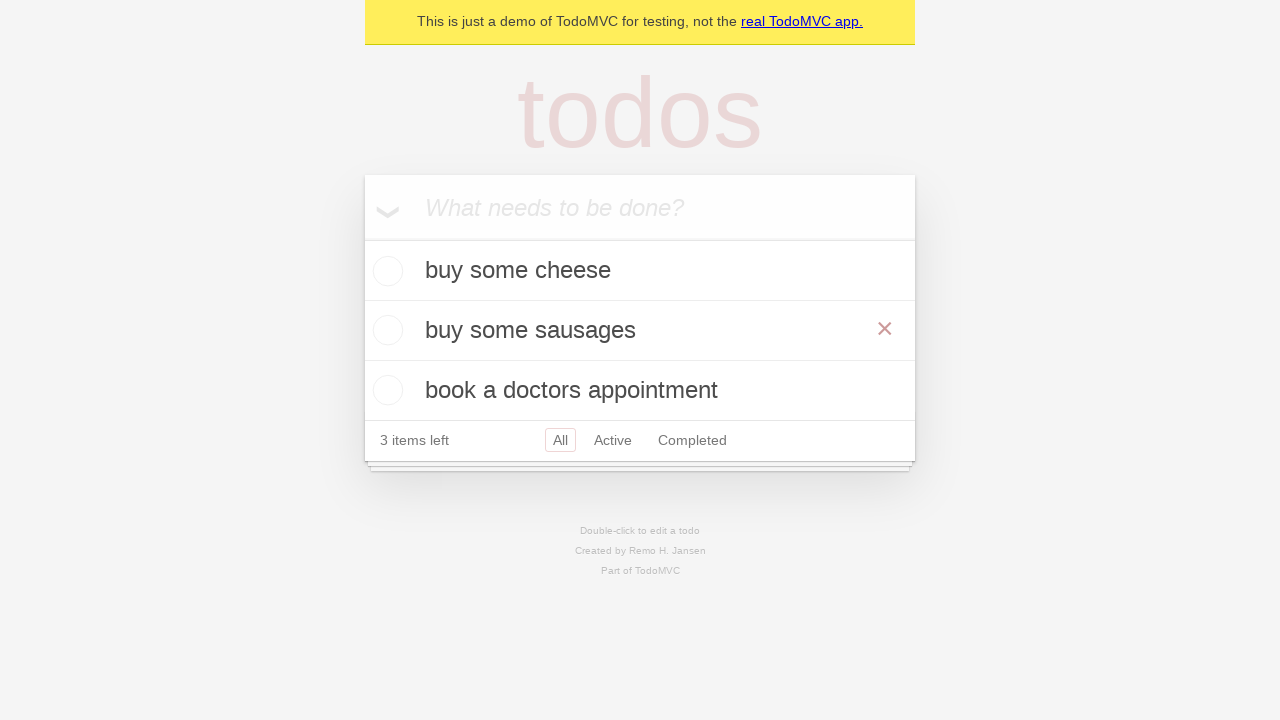